Tests various button functionalities including clicking a button to verify title change, checking disabled button state, clicking an image button, and counting rounded buttons on the page.

Starting URL: https://leafground.com/button.xhtml

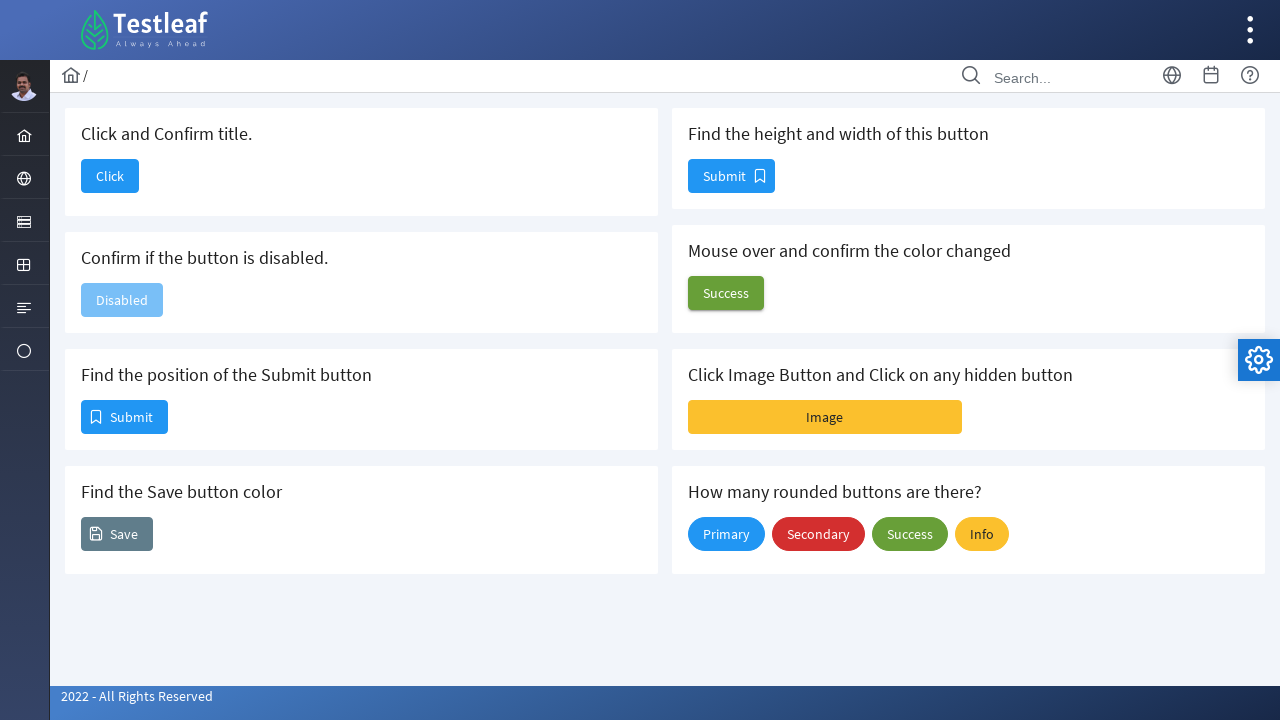

Clicked the 'Click' button at (110, 176) on internal:role=button[name="Click"i]
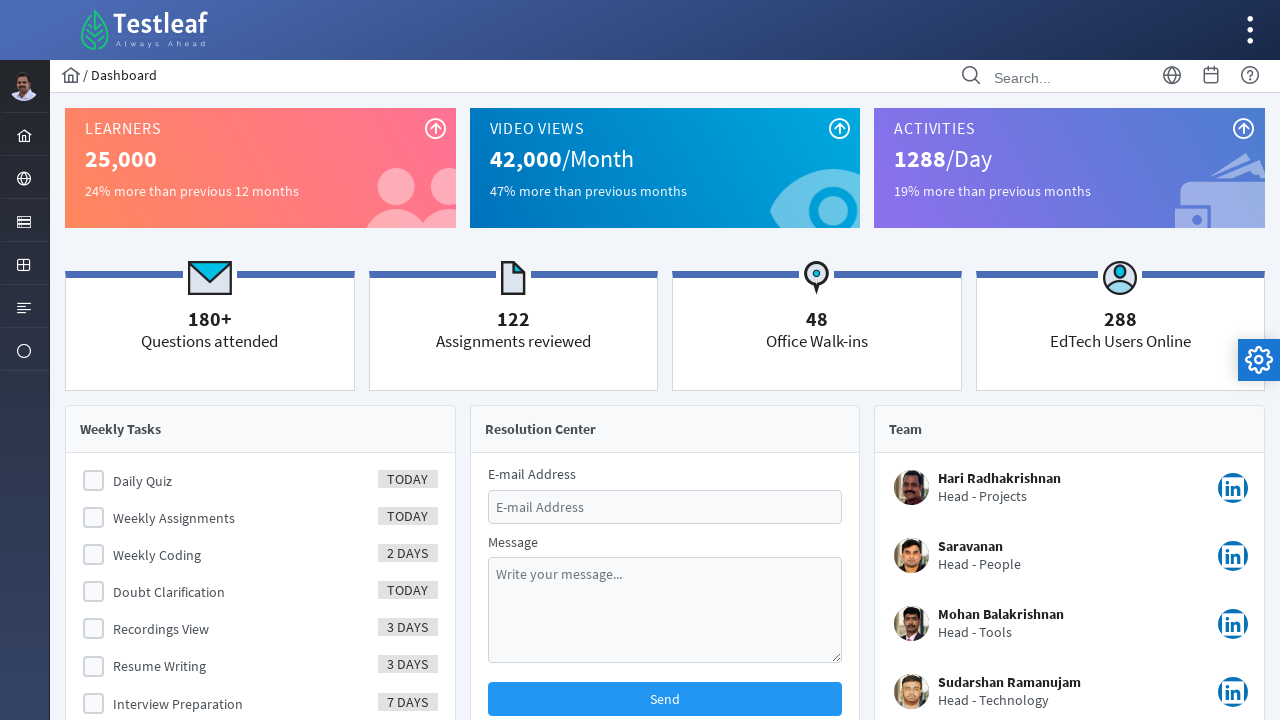

Waited for page to load (domcontentloaded)
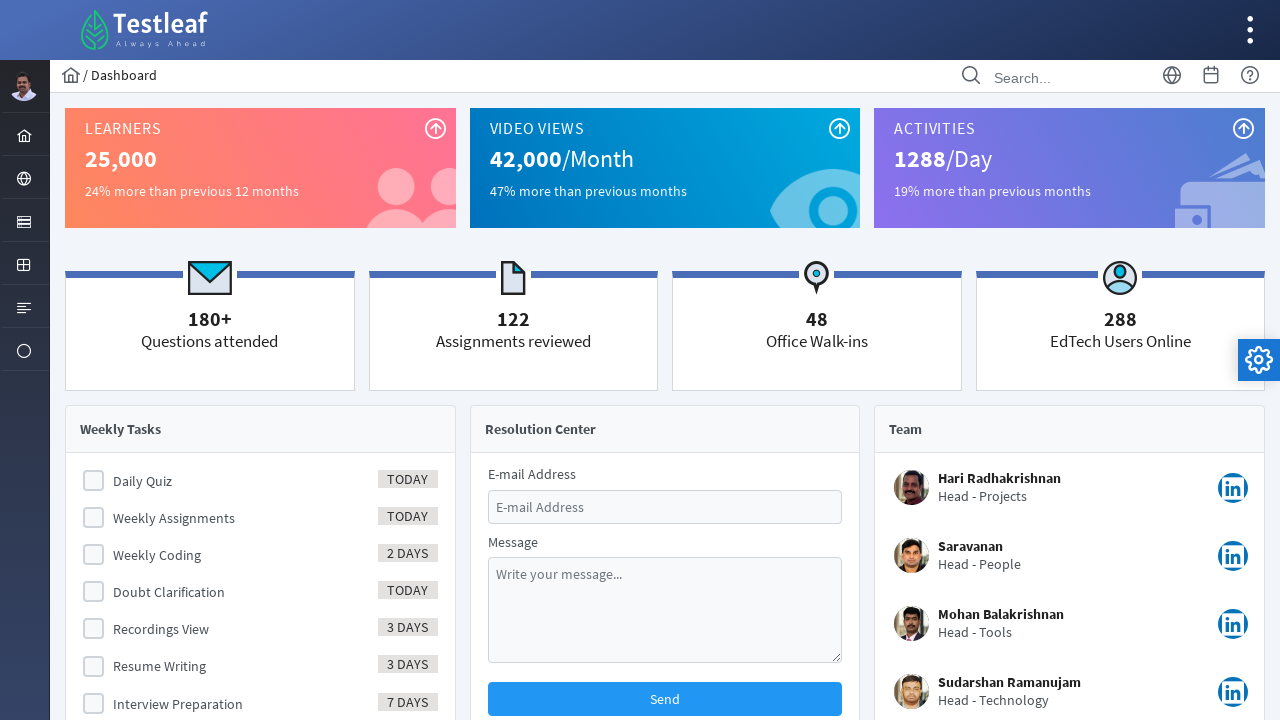

Verified page title changed to 'Dashboard'
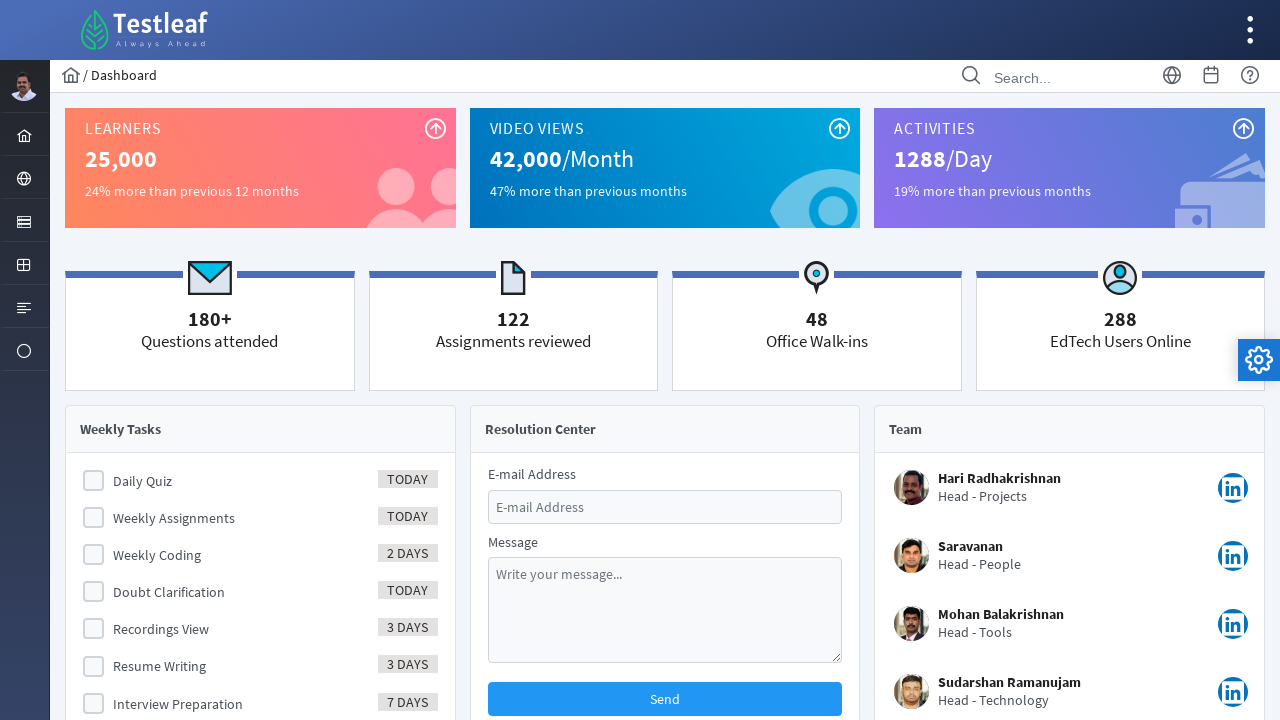

Navigated back to button page
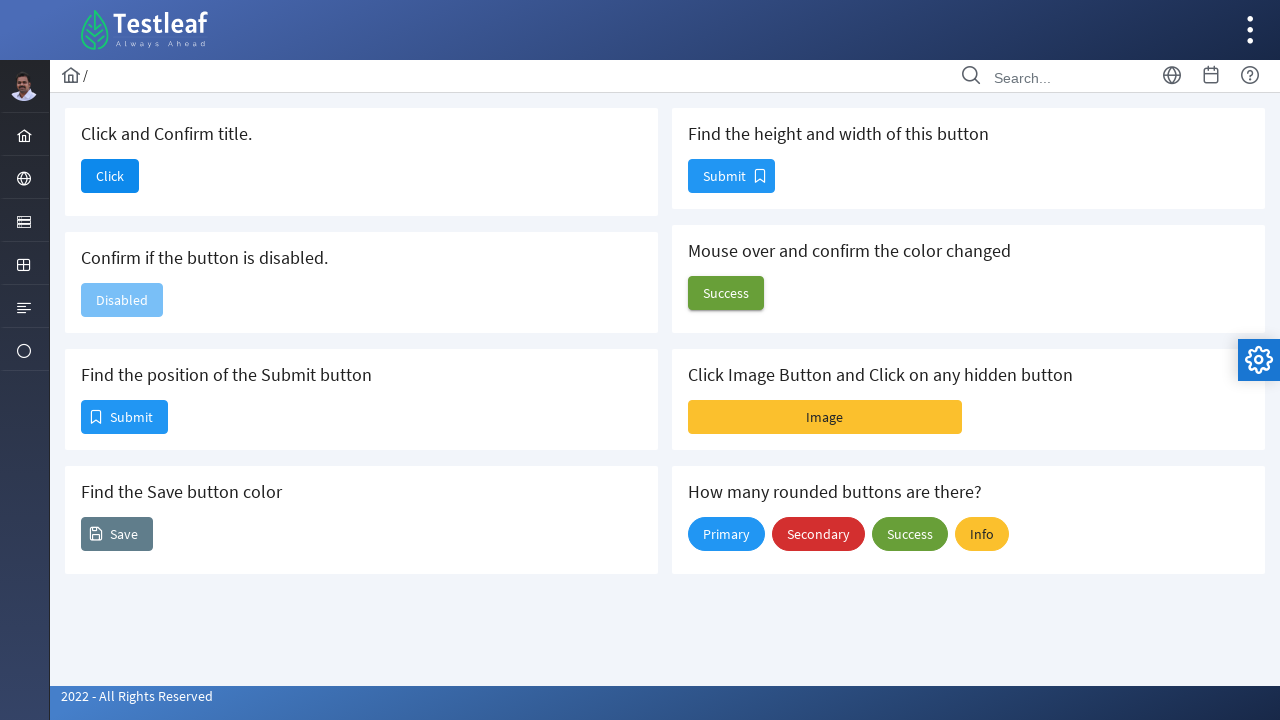

Waited for button page to load (domcontentloaded)
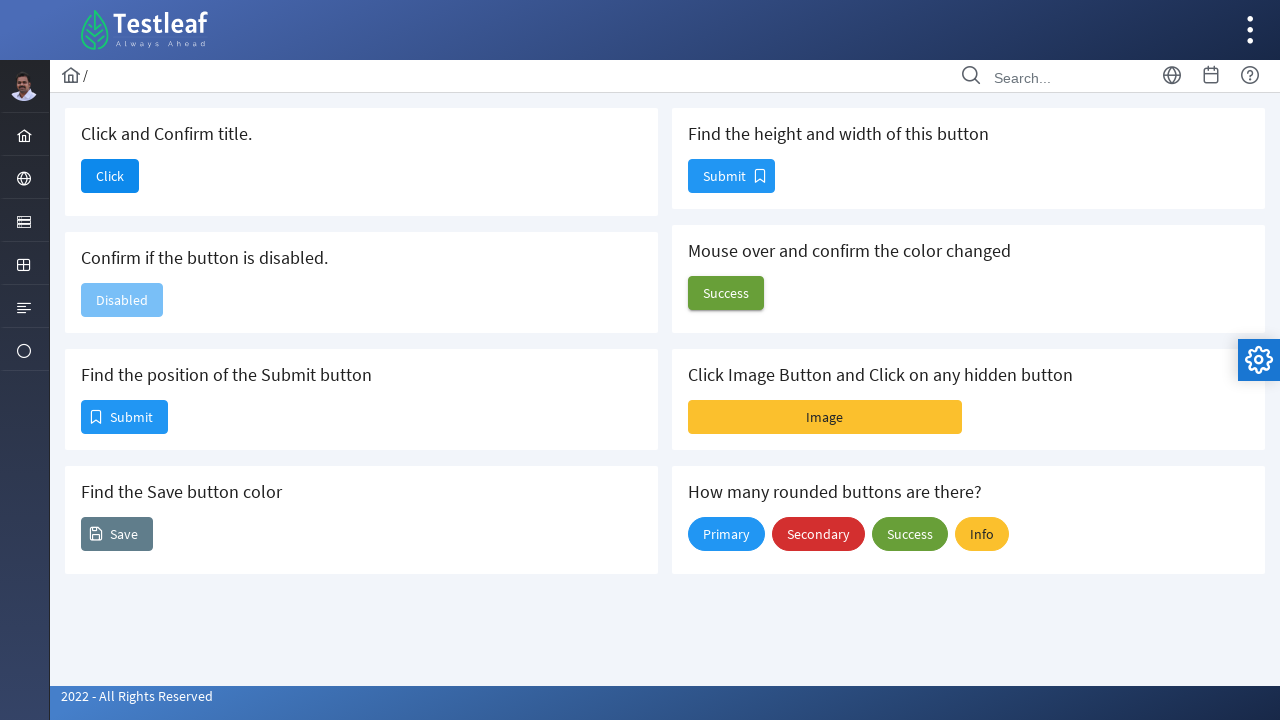

Located the disabled button element
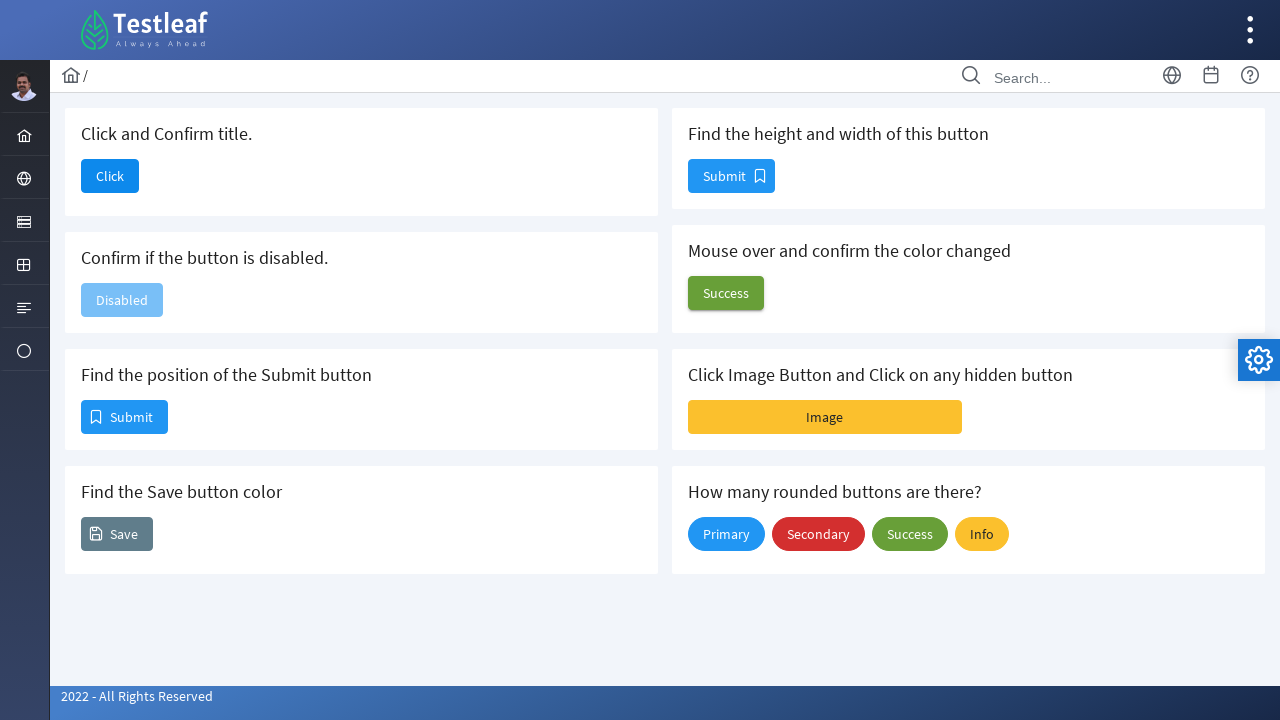

Verified that the disabled button is in disabled state
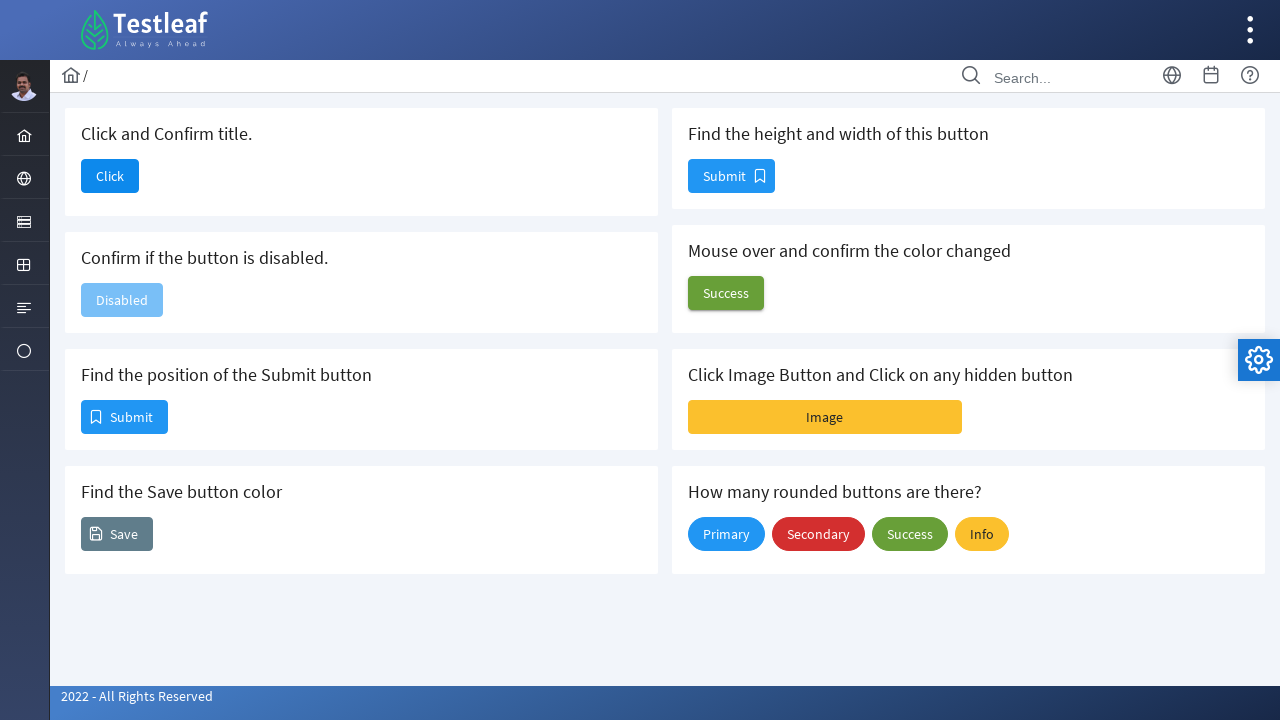

Clicked the Image button (first click) at (825, 417) on internal:role=button[name="Image"i]
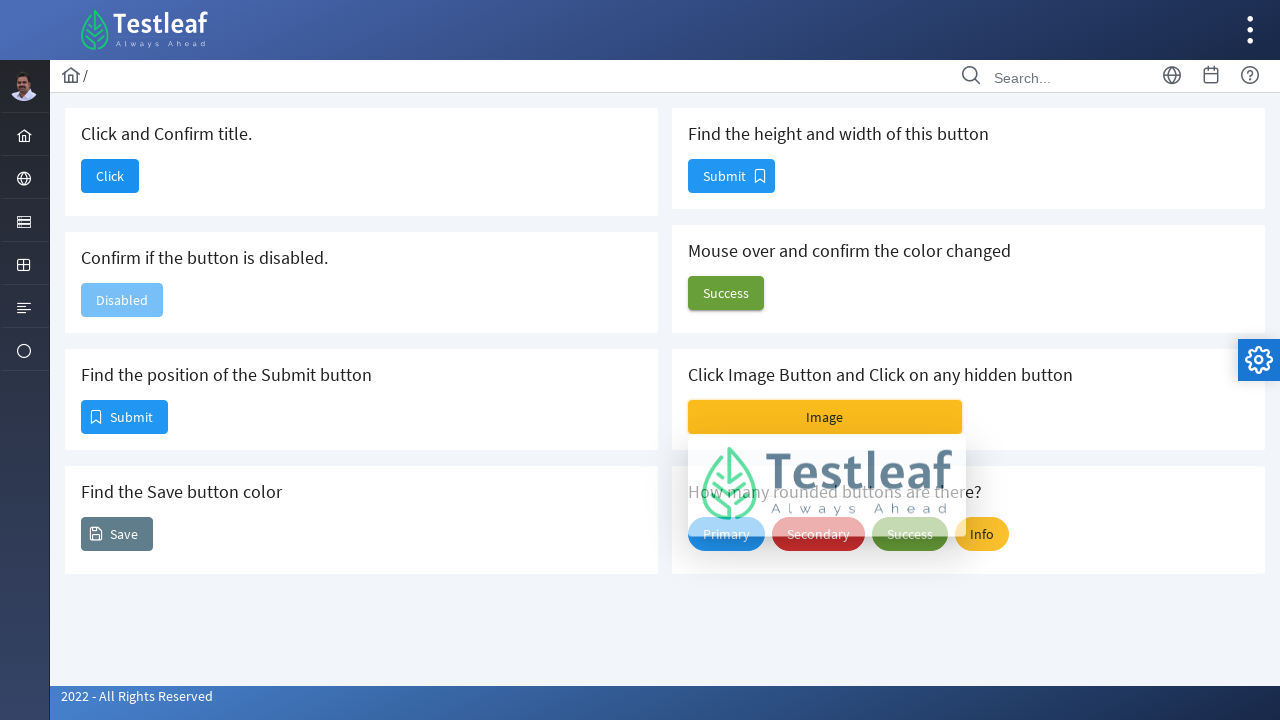

Waited 2000ms
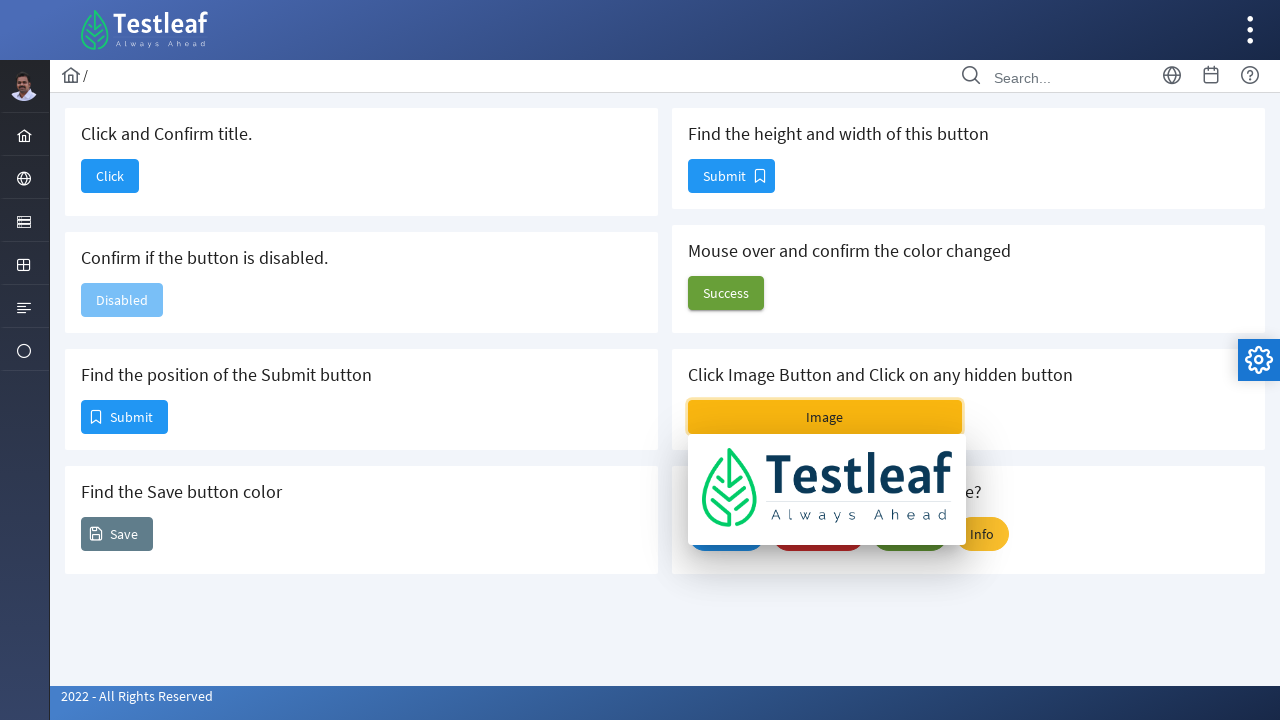

Clicked the Image button (second click) at (825, 417) on internal:role=button[name="Image"i]
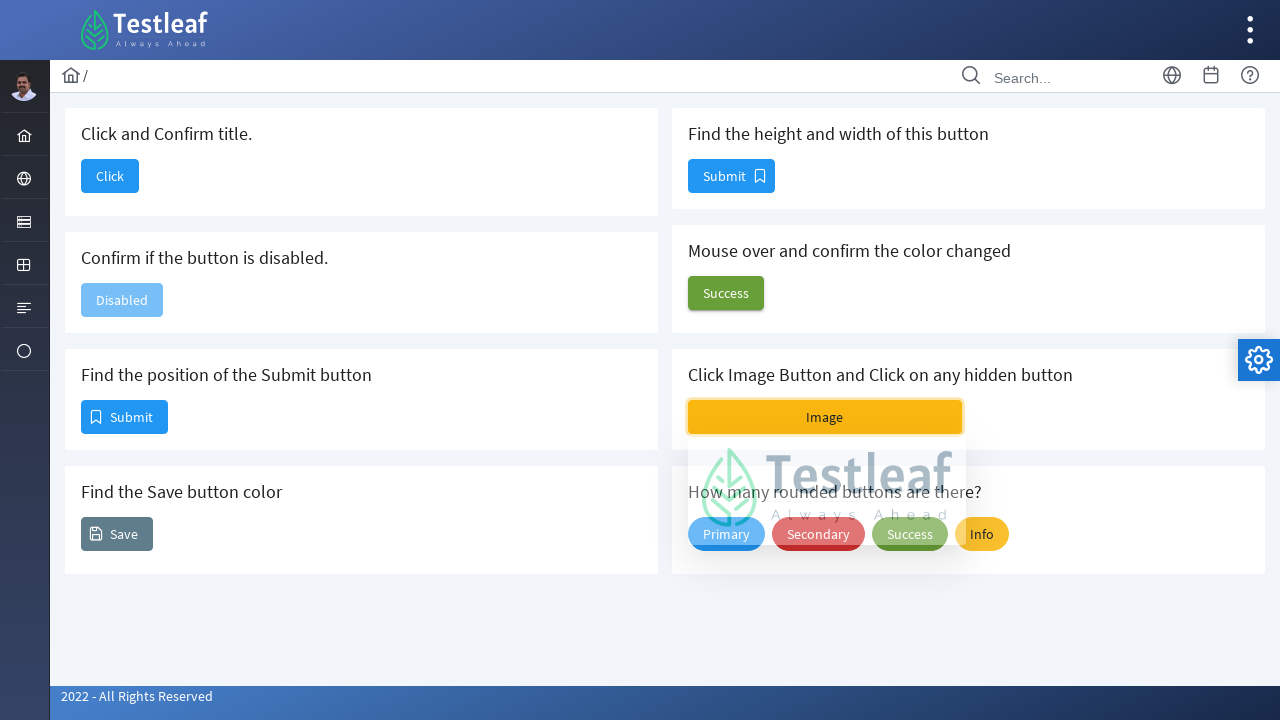

Counted rounded buttons on the page: 4
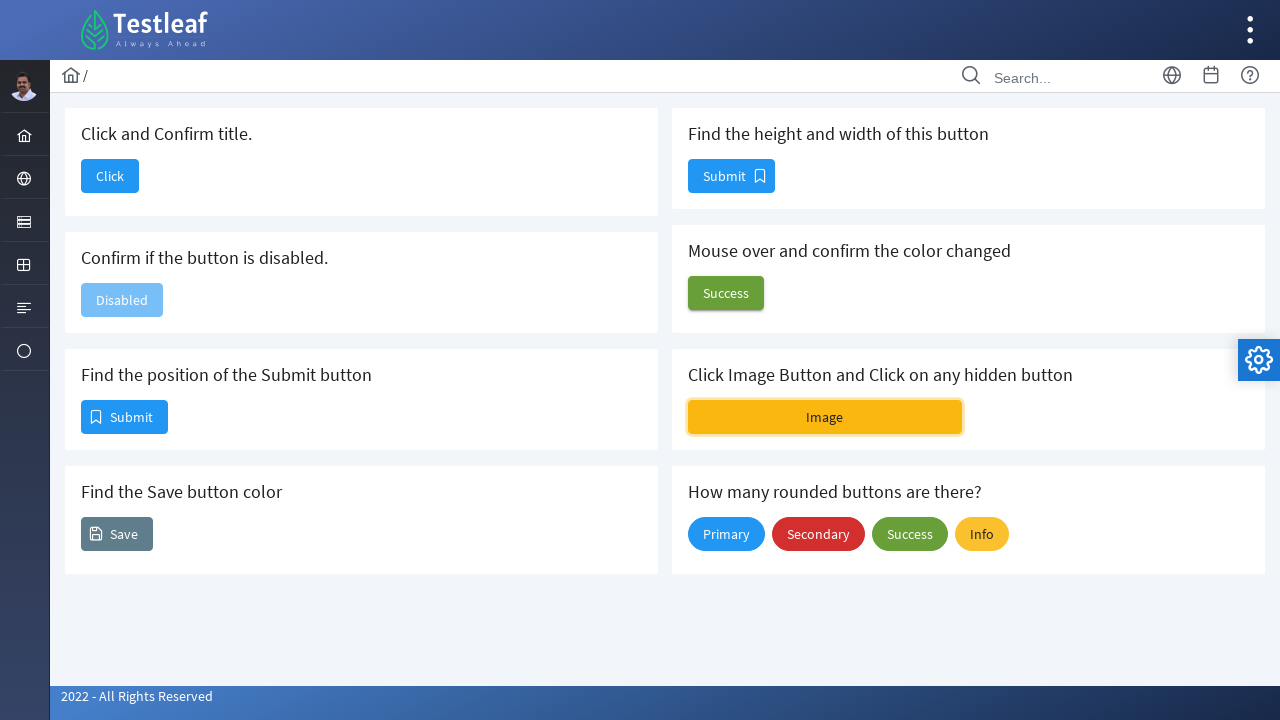

Verified that there are exactly 4 rounded buttons on the page
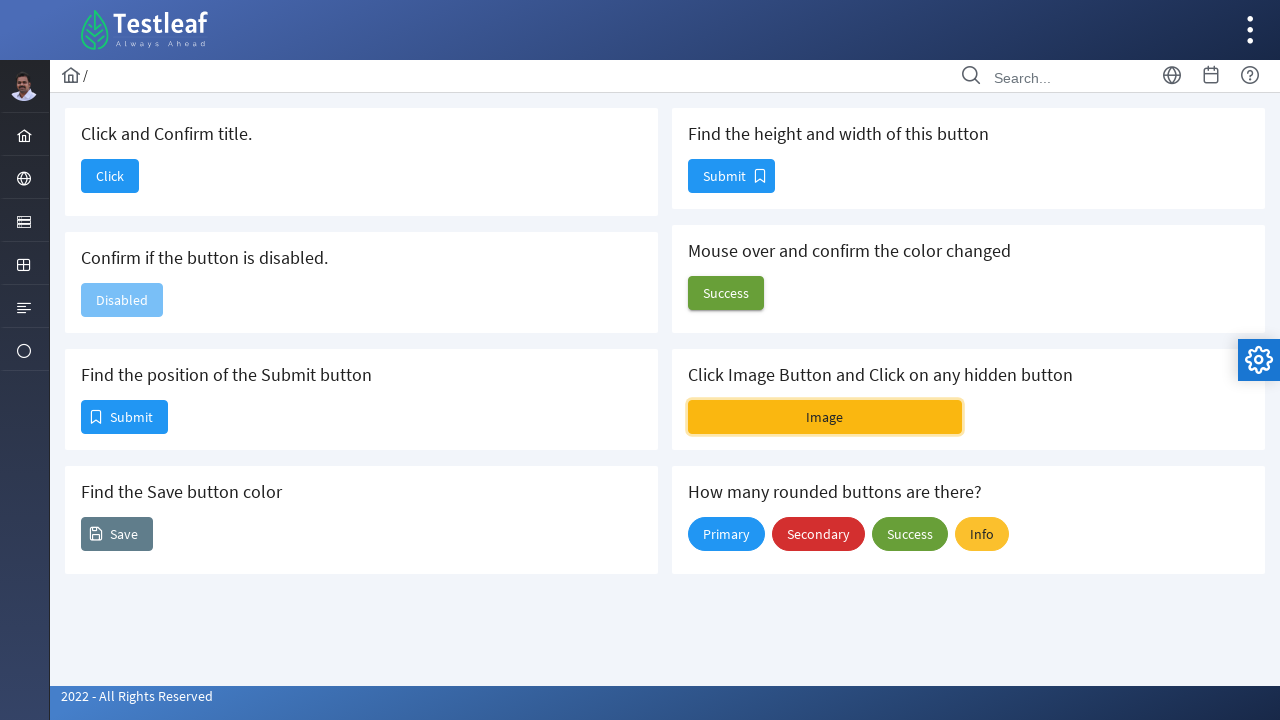

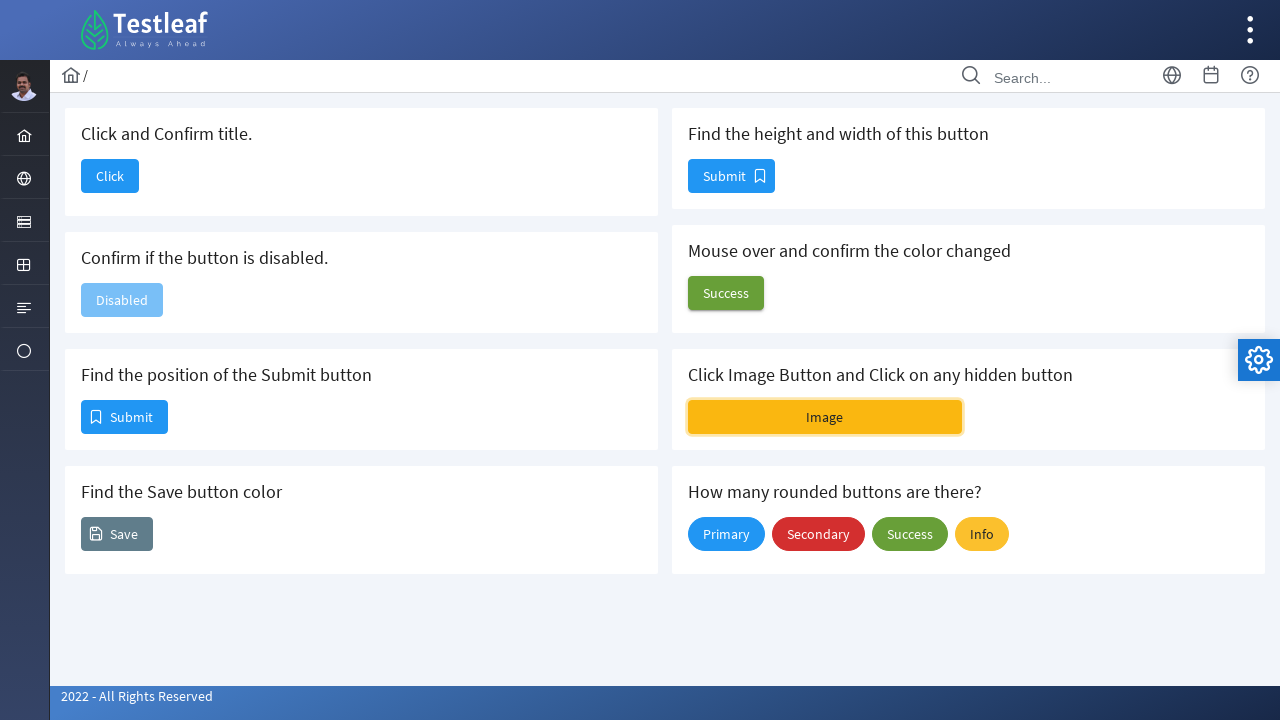